Opens the World Time Server page for Aruba to display the current time

Starting URL: https://www.worldtimeserver.com/current_time_in_AW.aspx

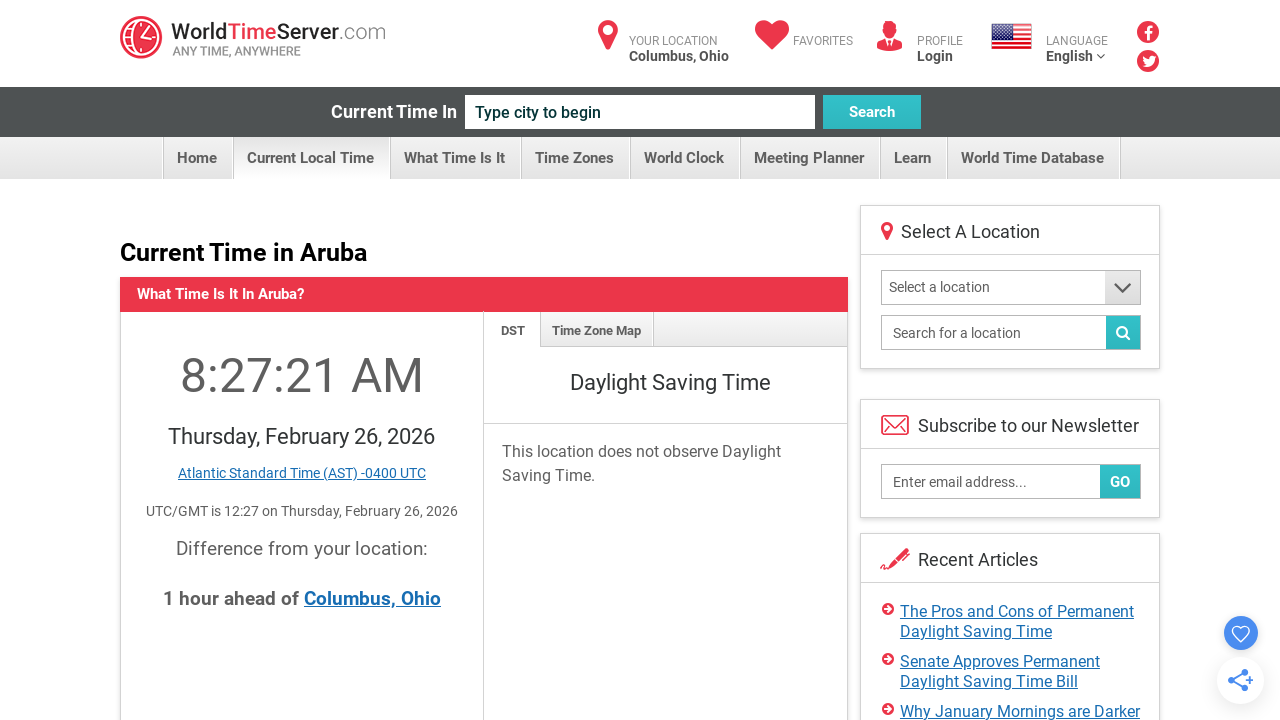

Waited for page body to become visible
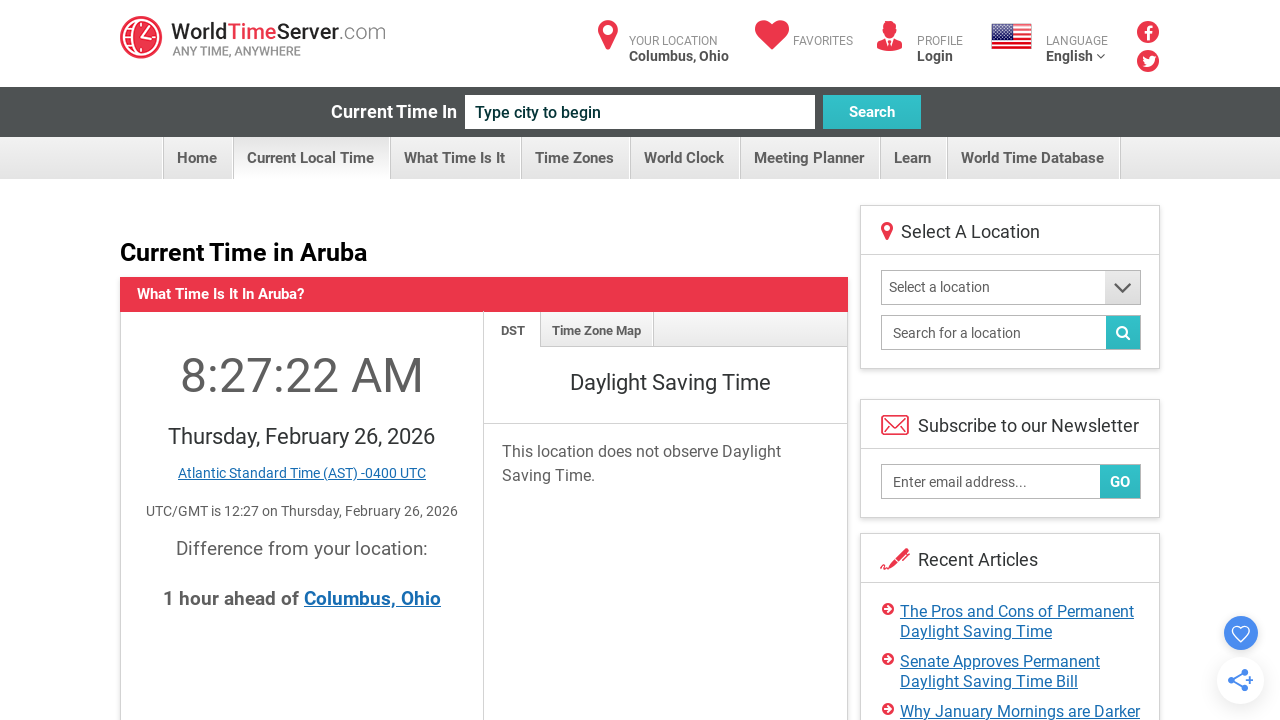

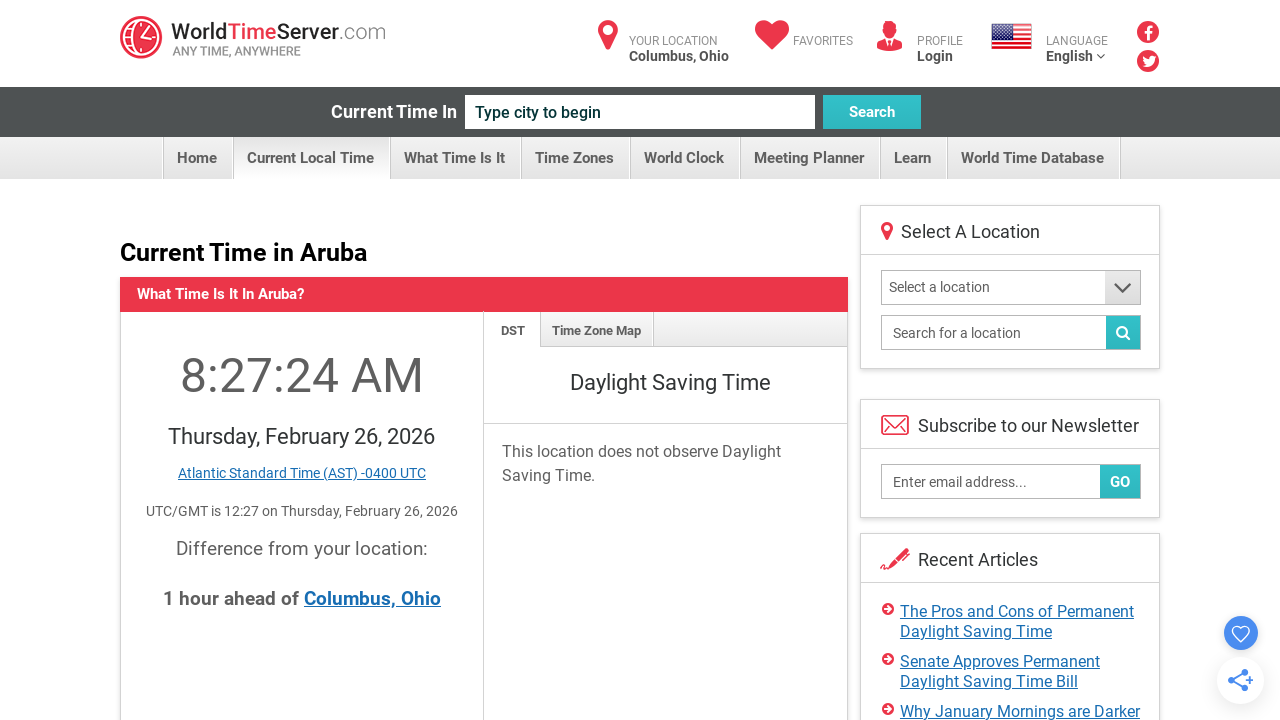